Tests prompt JavaScript alert by clicking the Prompt Alert button, entering a custom message, and accepting it

Starting URL: https://v1.training-support.net/selenium/javascript-alerts

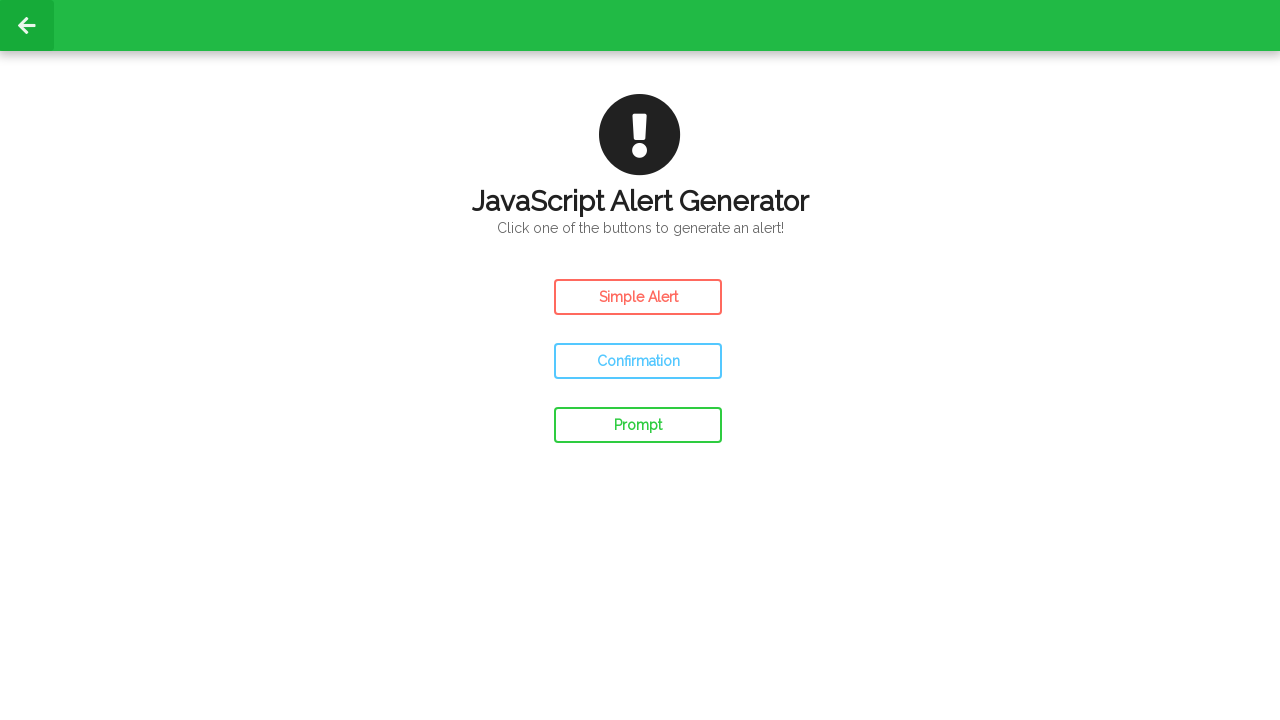

Set up dialog handler to accept prompt with custom message
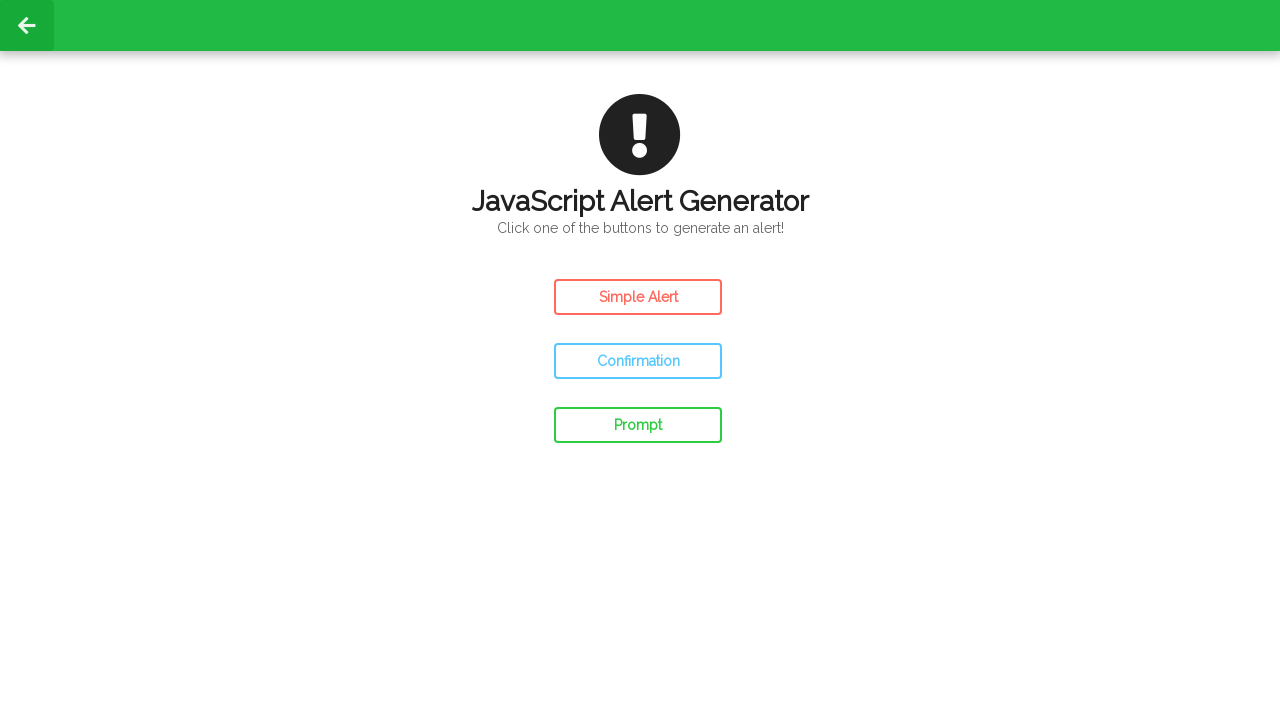

Clicked the Prompt Alert button at (638, 425) on #prompt
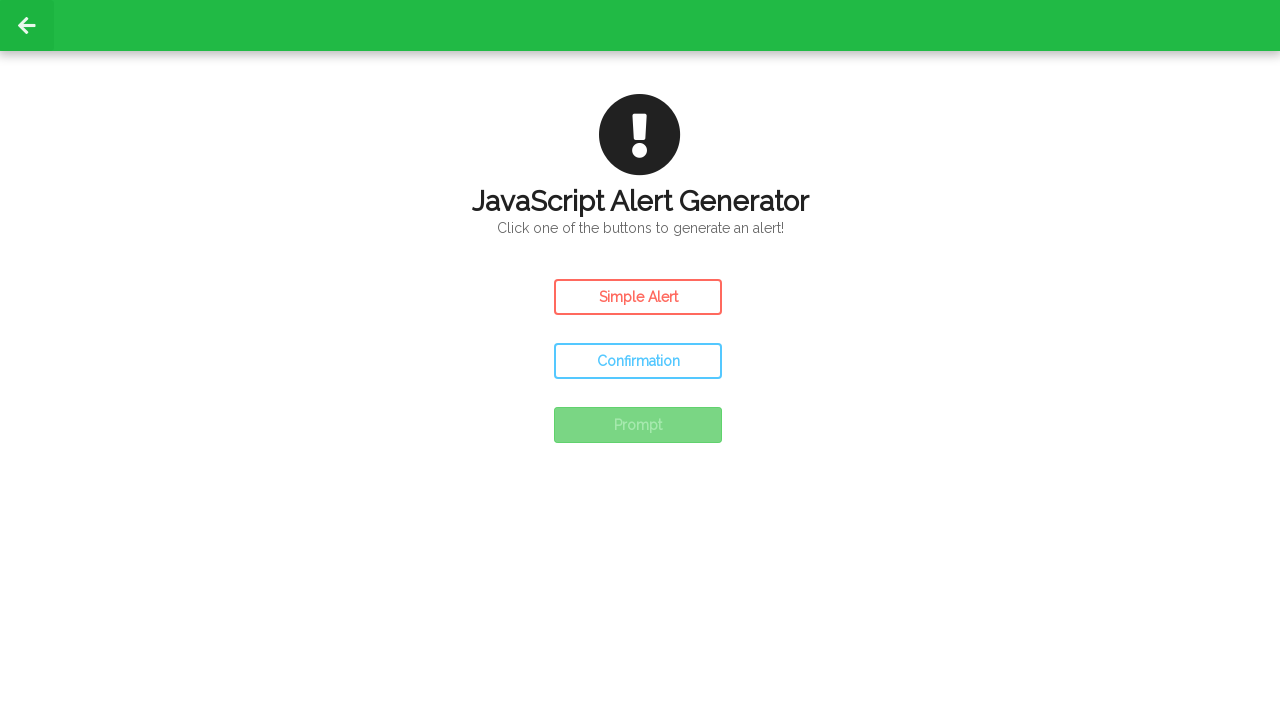

Waited 500ms for prompt alert to be processed
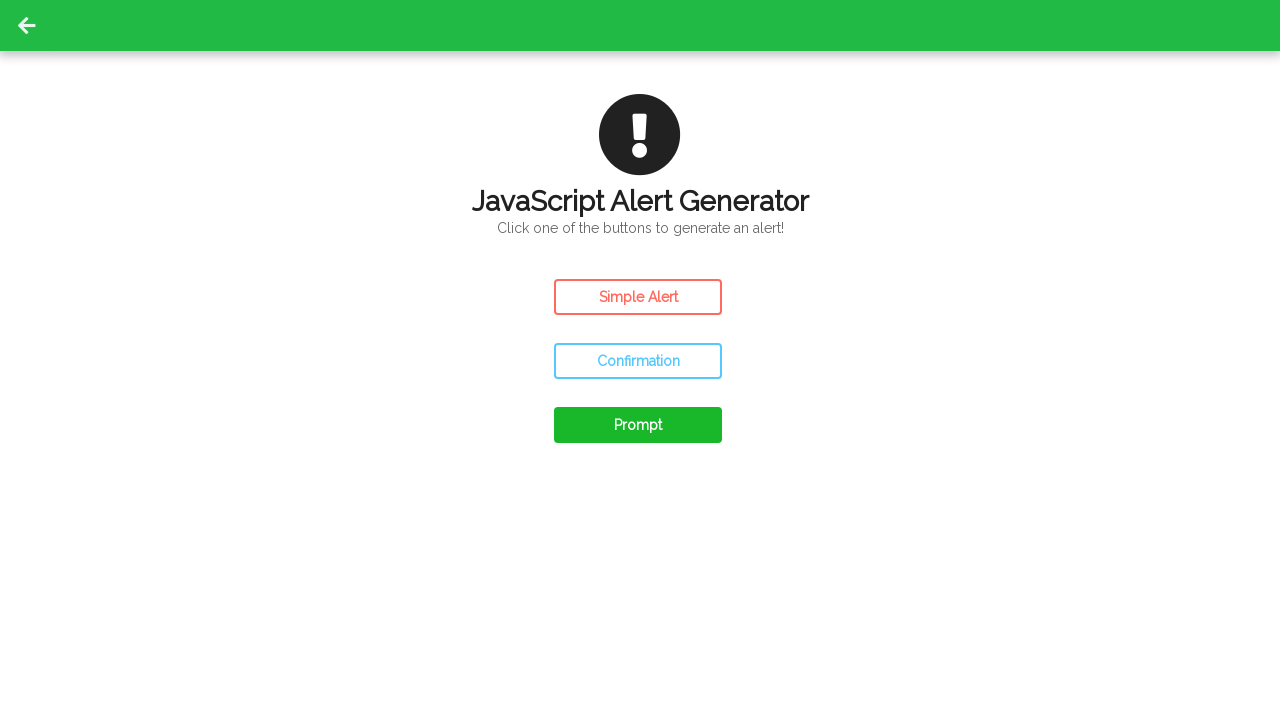

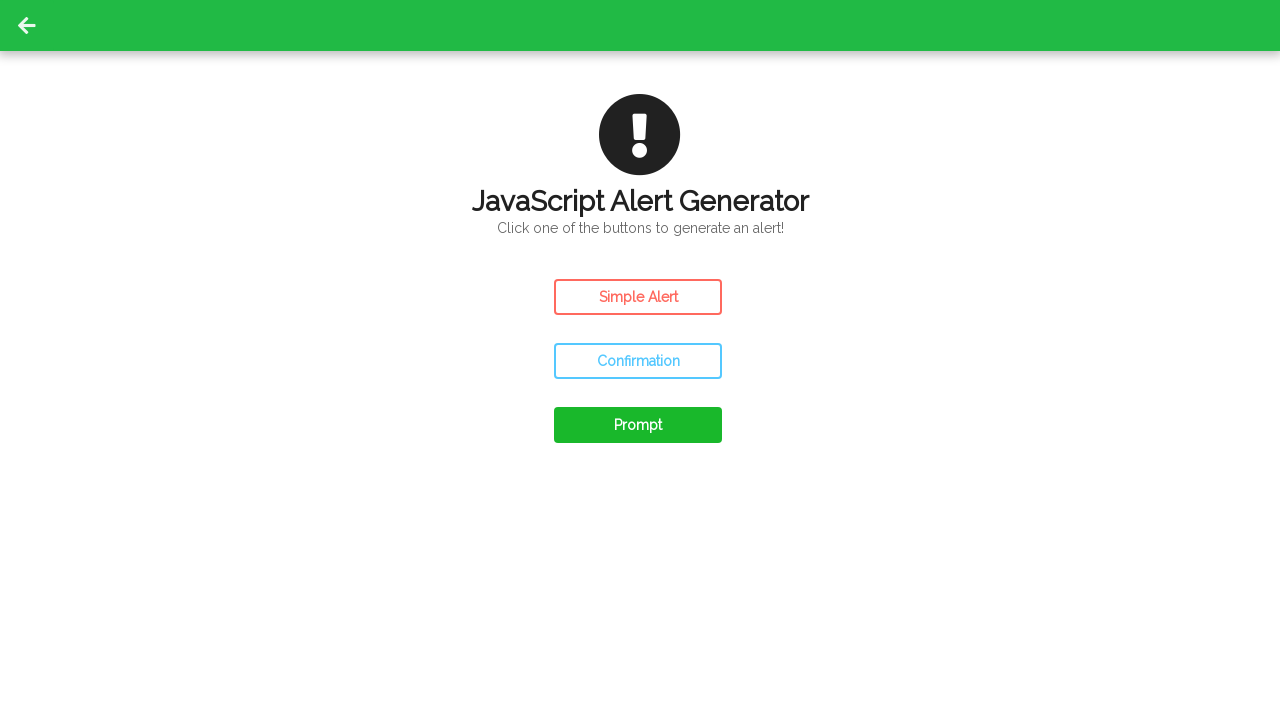